Tests scrolling to an element and filling out a form with name and date fields on a scroll practice page

Starting URL: https://formy-project.herokuapp.com/scroll

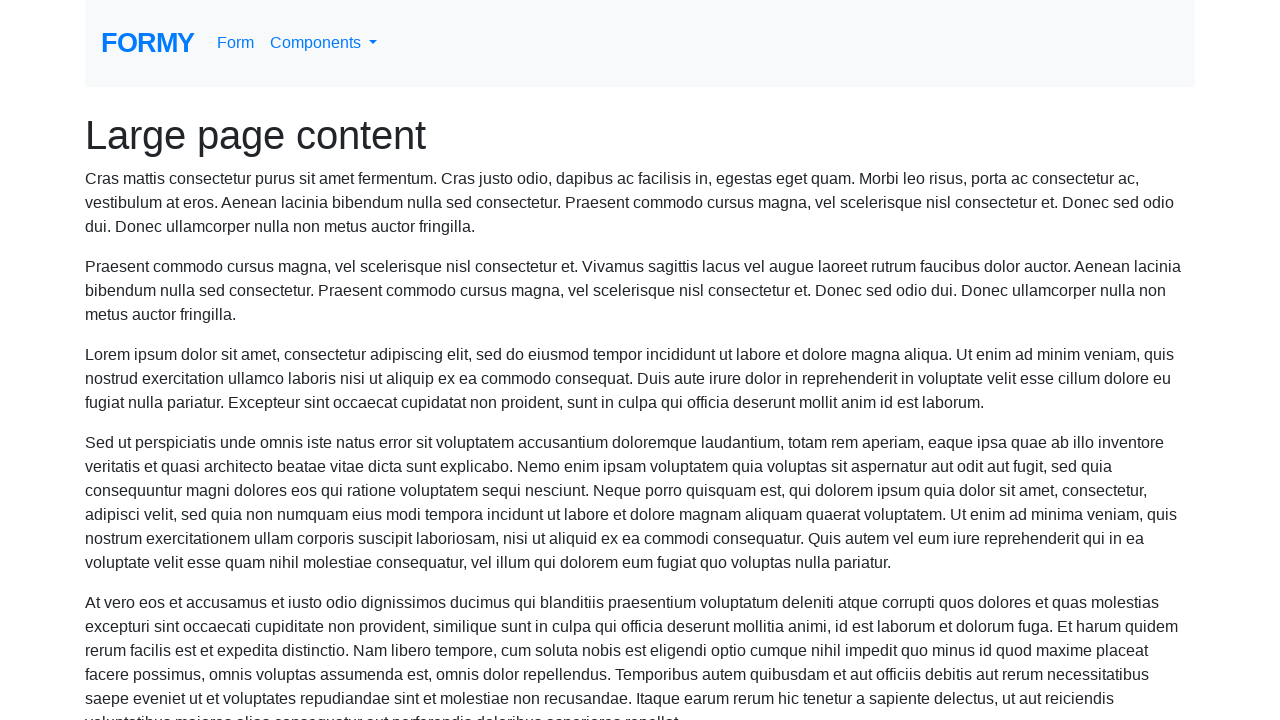

Scrolled to name input field
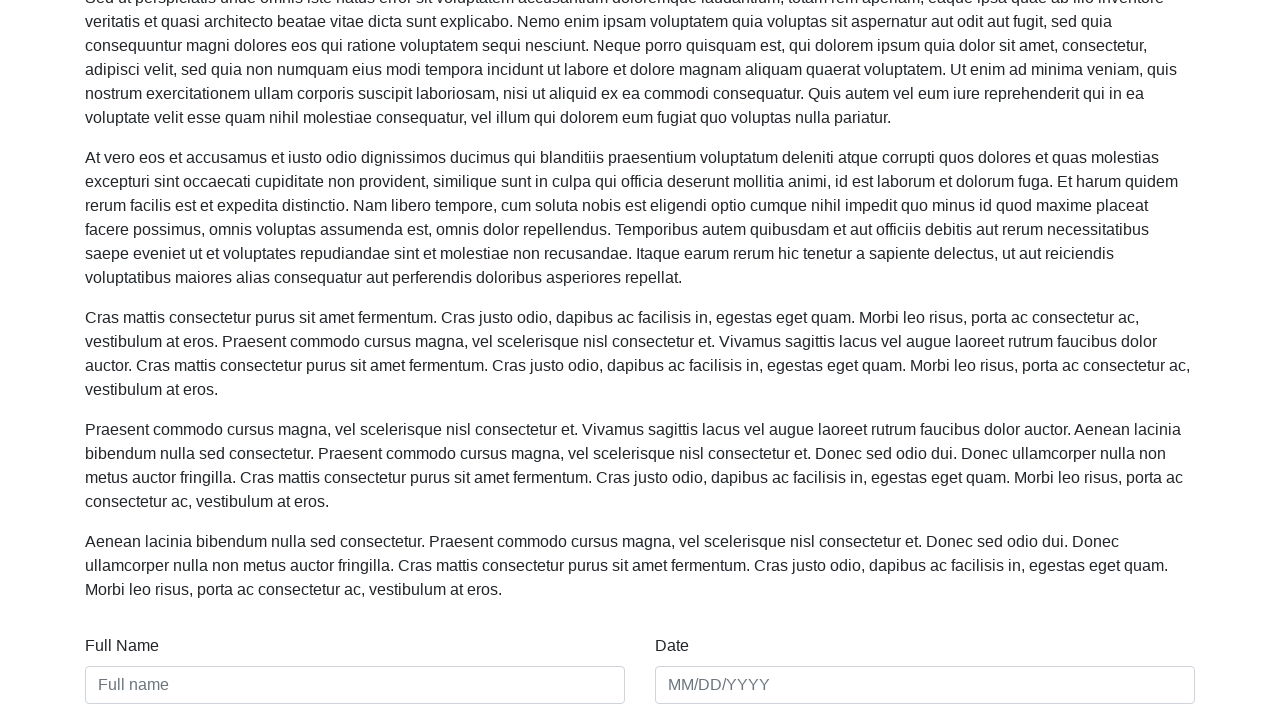

Clicked on name input field at (355, 685) on #name
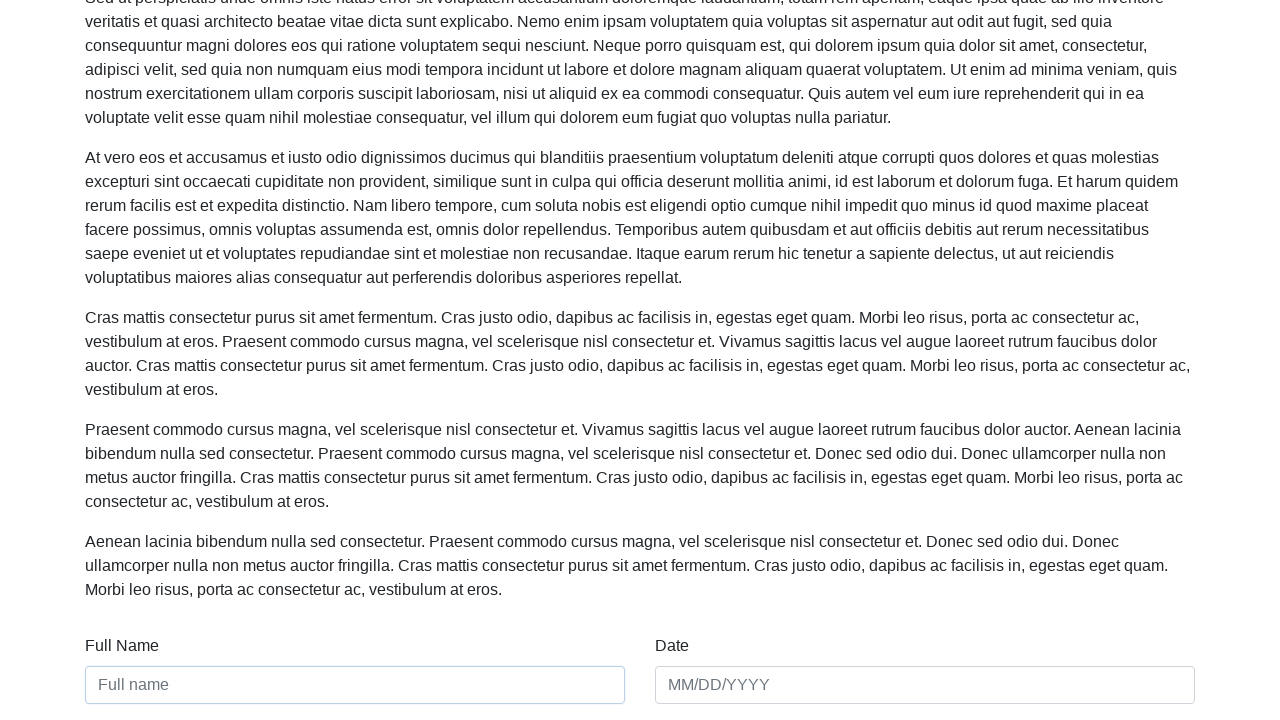

Filled name field with 'Lucien Tamno' on #name
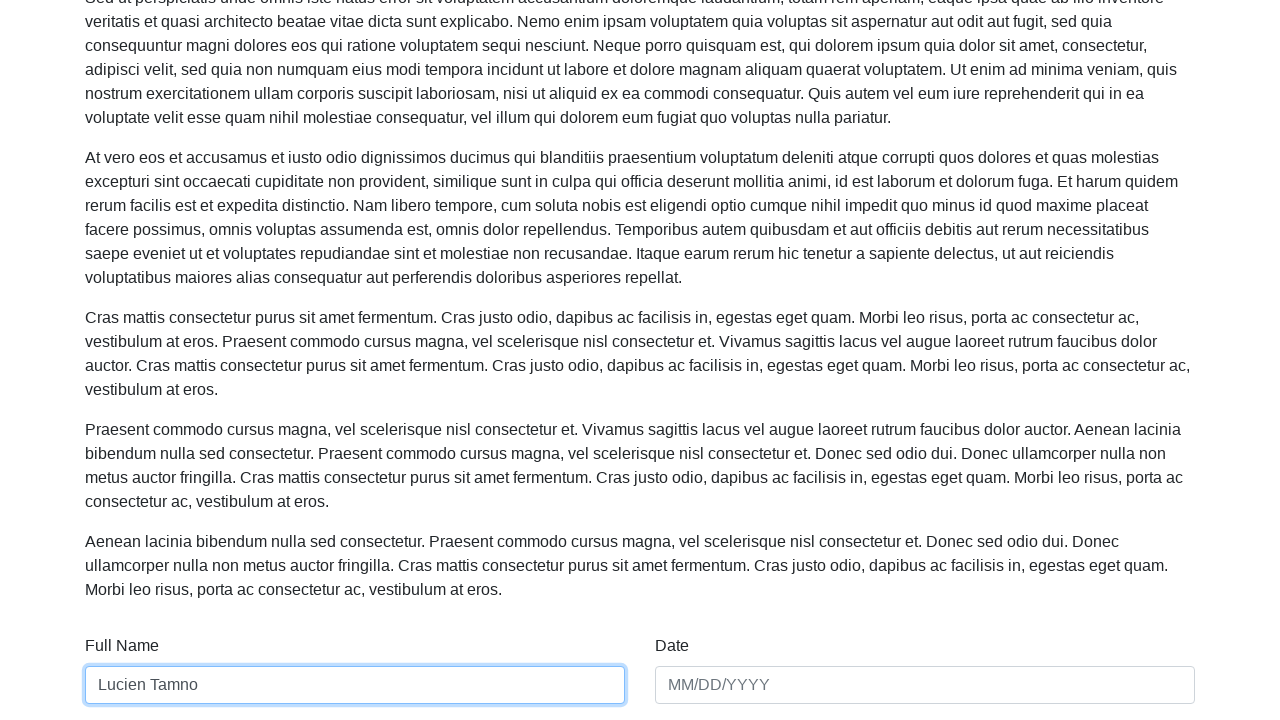

Filled date field with '9/9/2021' on #date
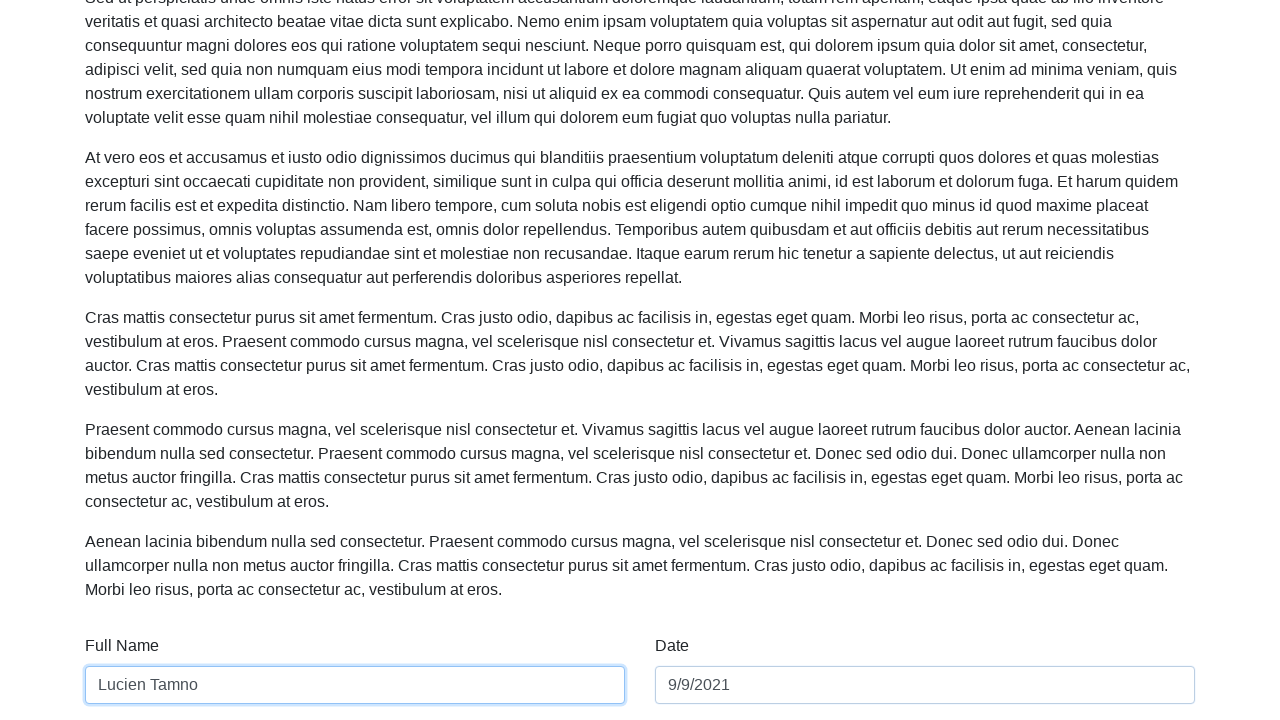

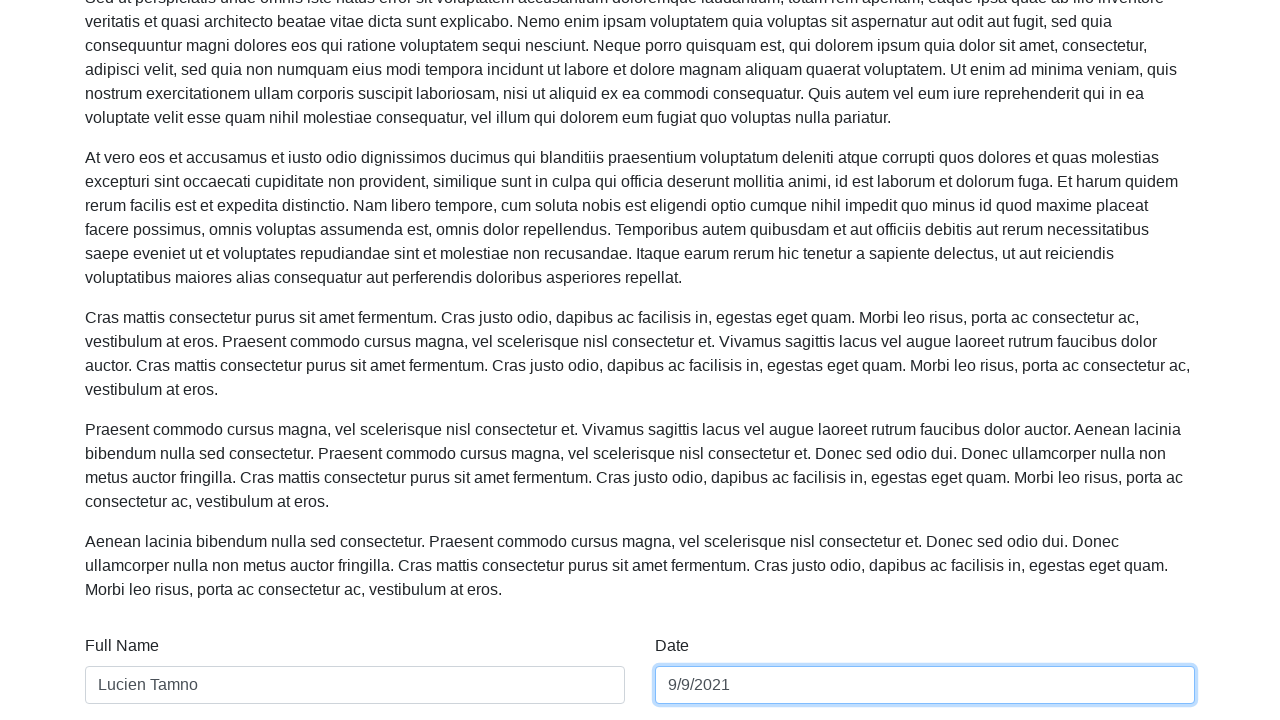